Demonstrates injecting jQuery and jQuery Growl library into a webpage, then displaying a growl notification message on the page.

Starting URL: http://the-internet.herokuapp.com

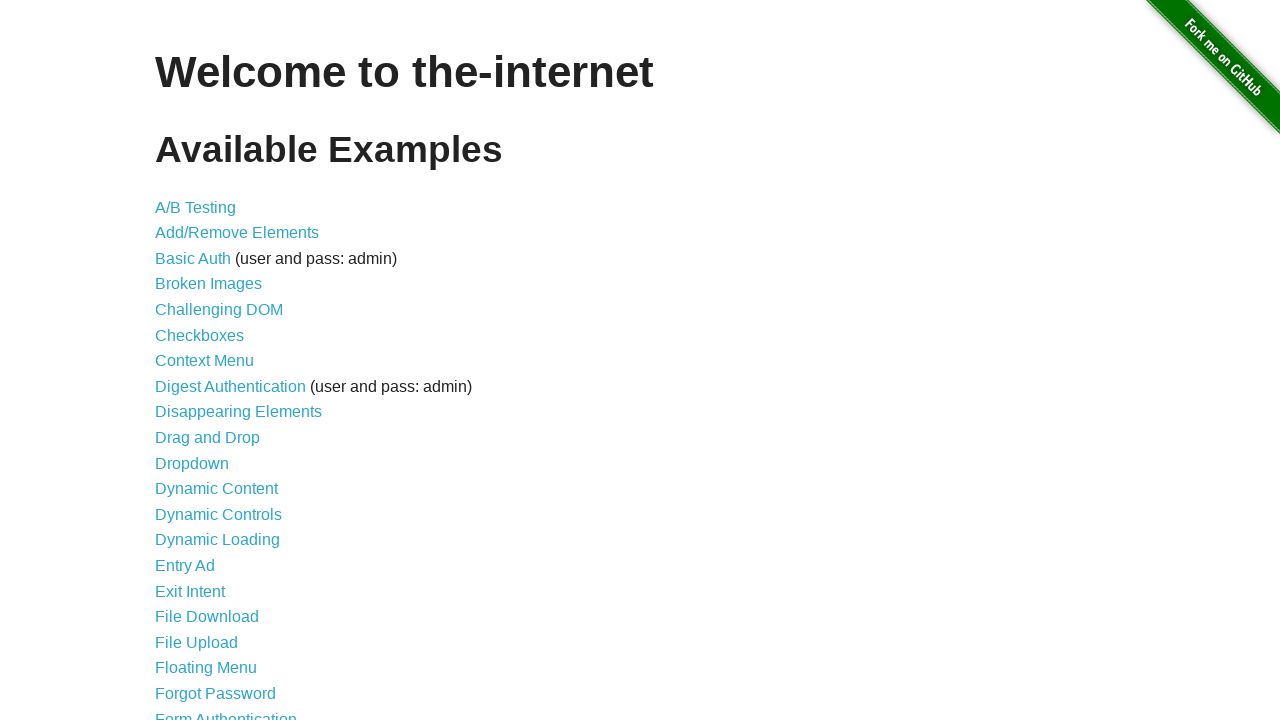

Injected jQuery library into page if not already present
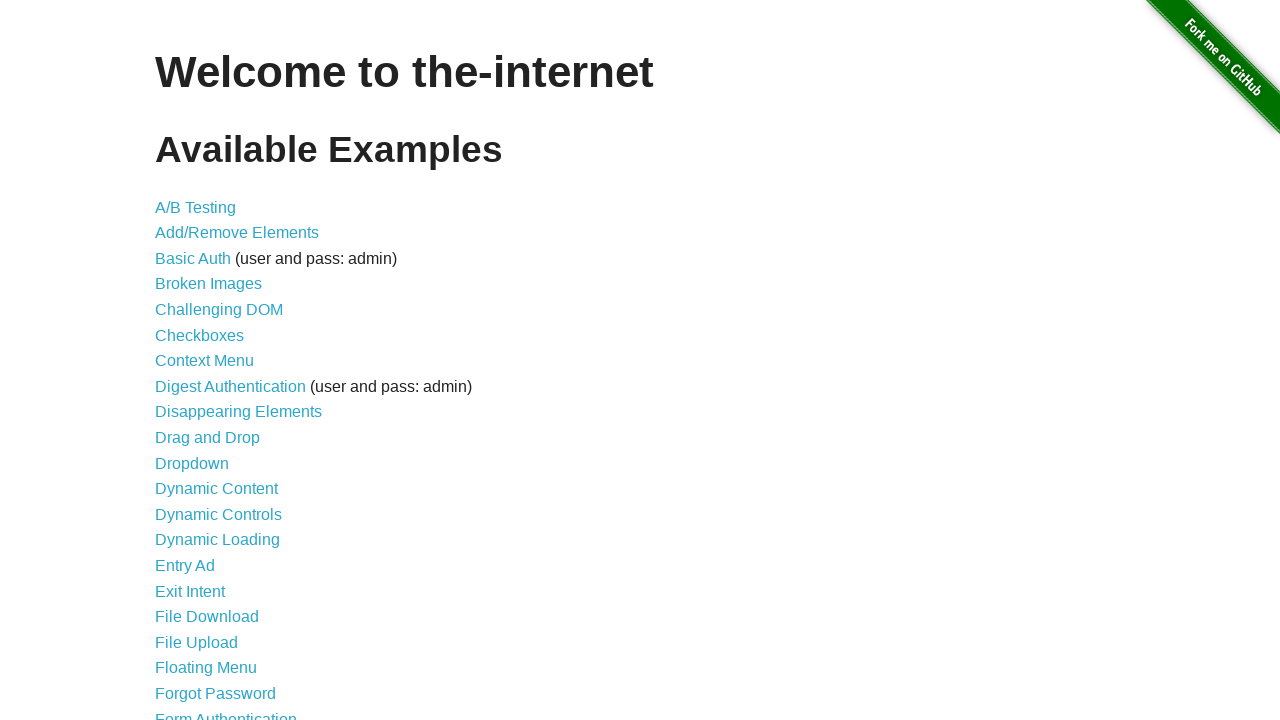

jQuery library loaded and available
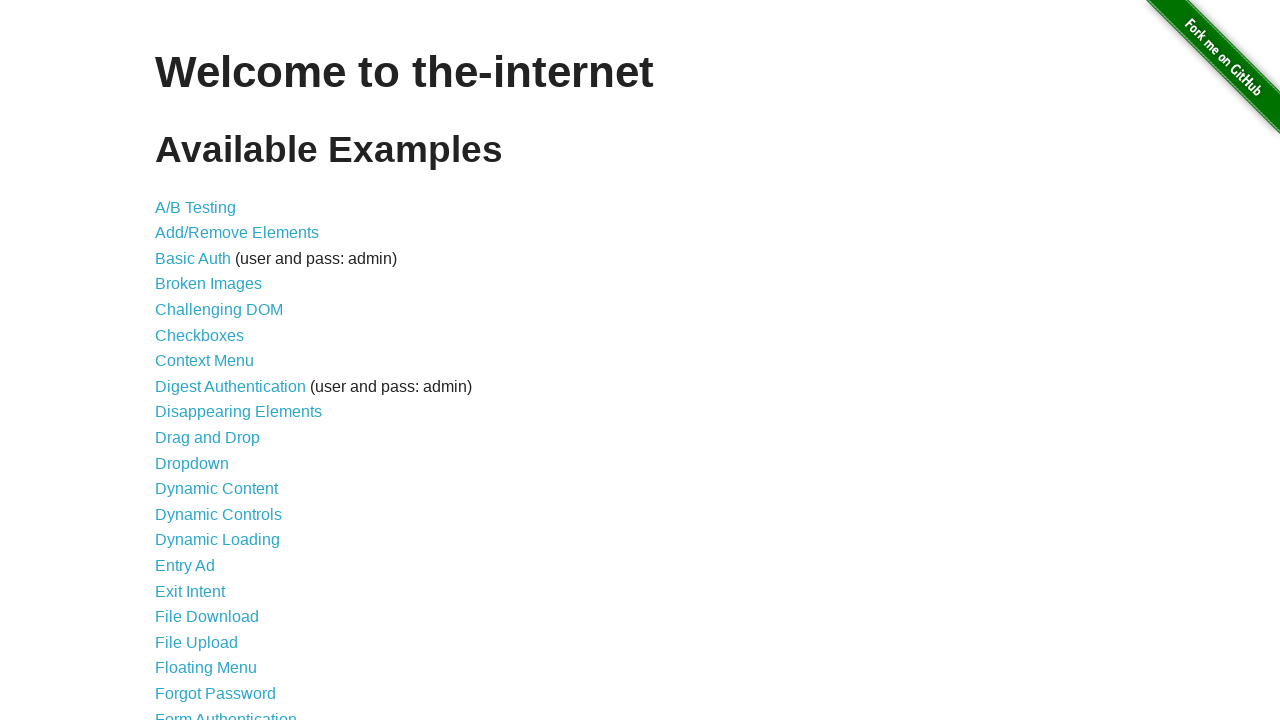

Injected jQuery Growl library script into page
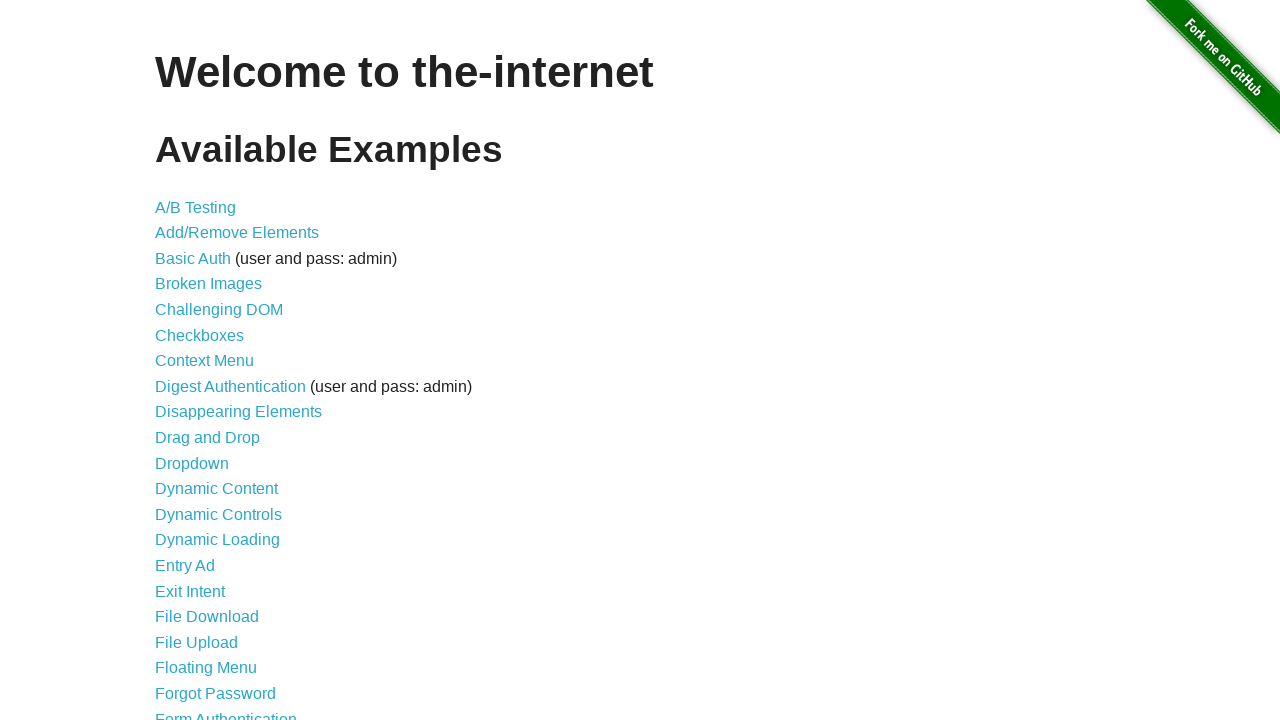

Injected jQuery Growl CSS styles into page
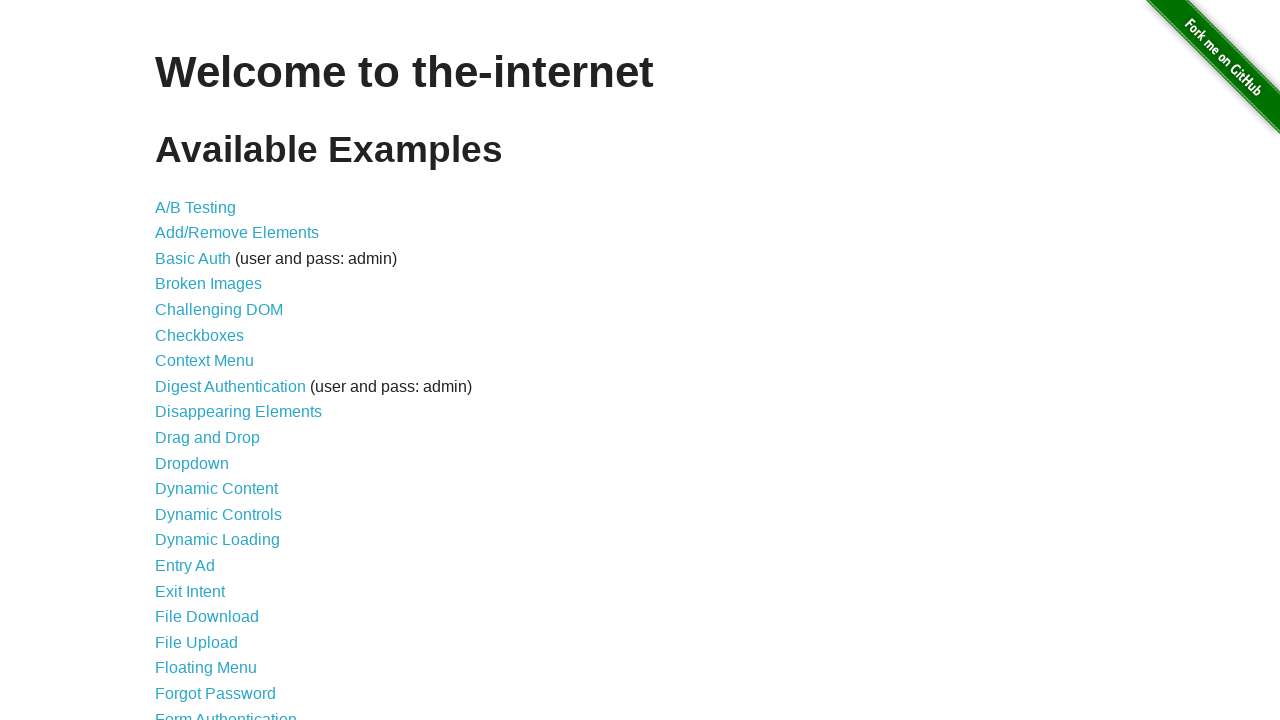

jQuery Growl library loaded and ready to use
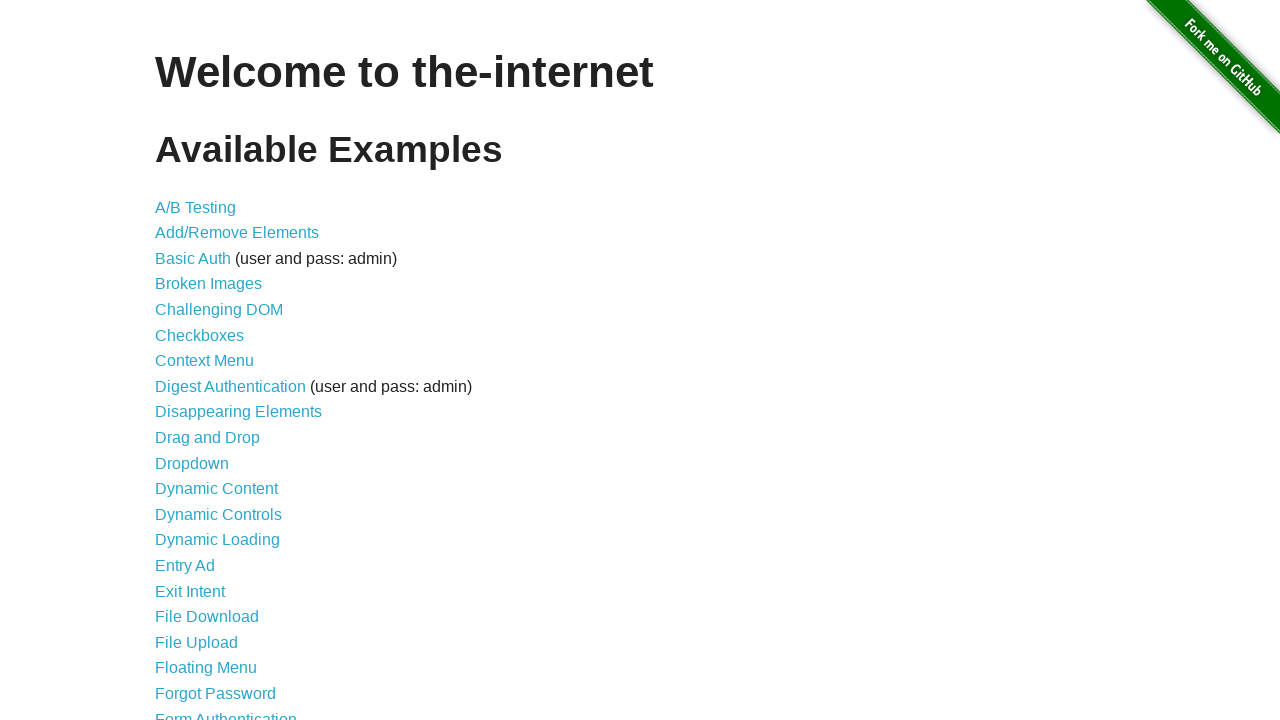

Displayed growl notification with title 'GET' and message '/'
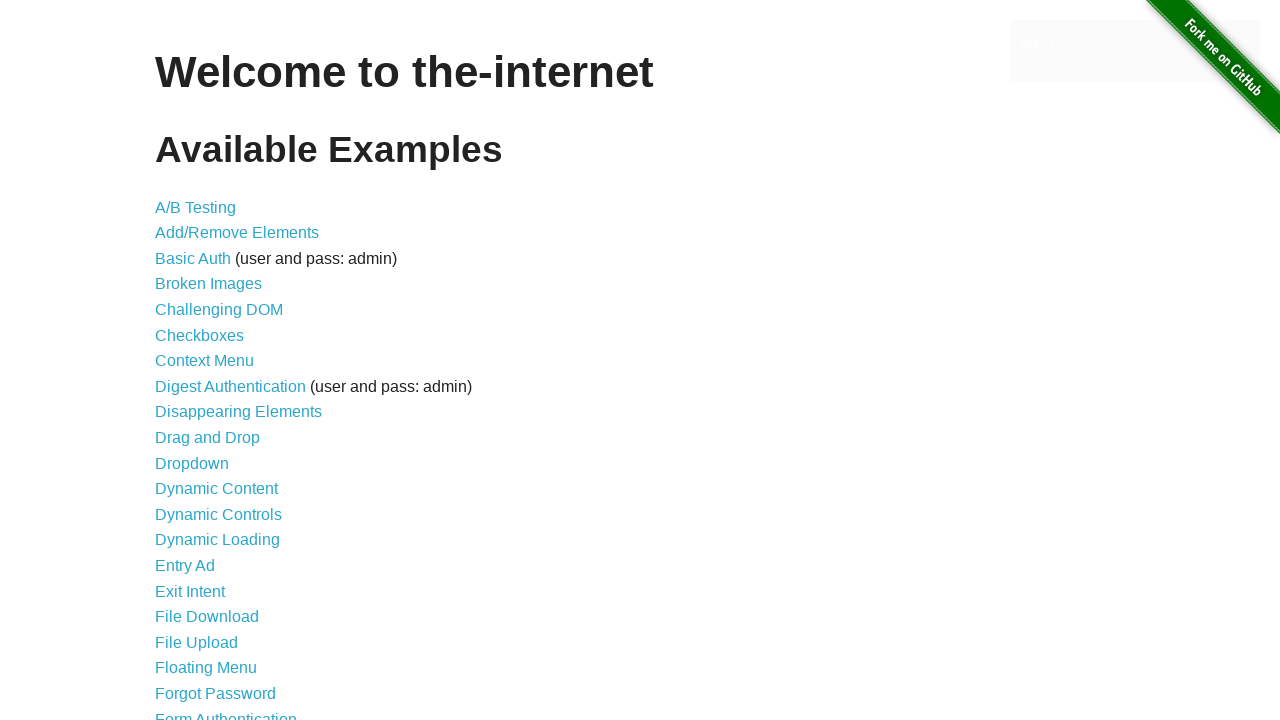

Waited 2 seconds to view the notification
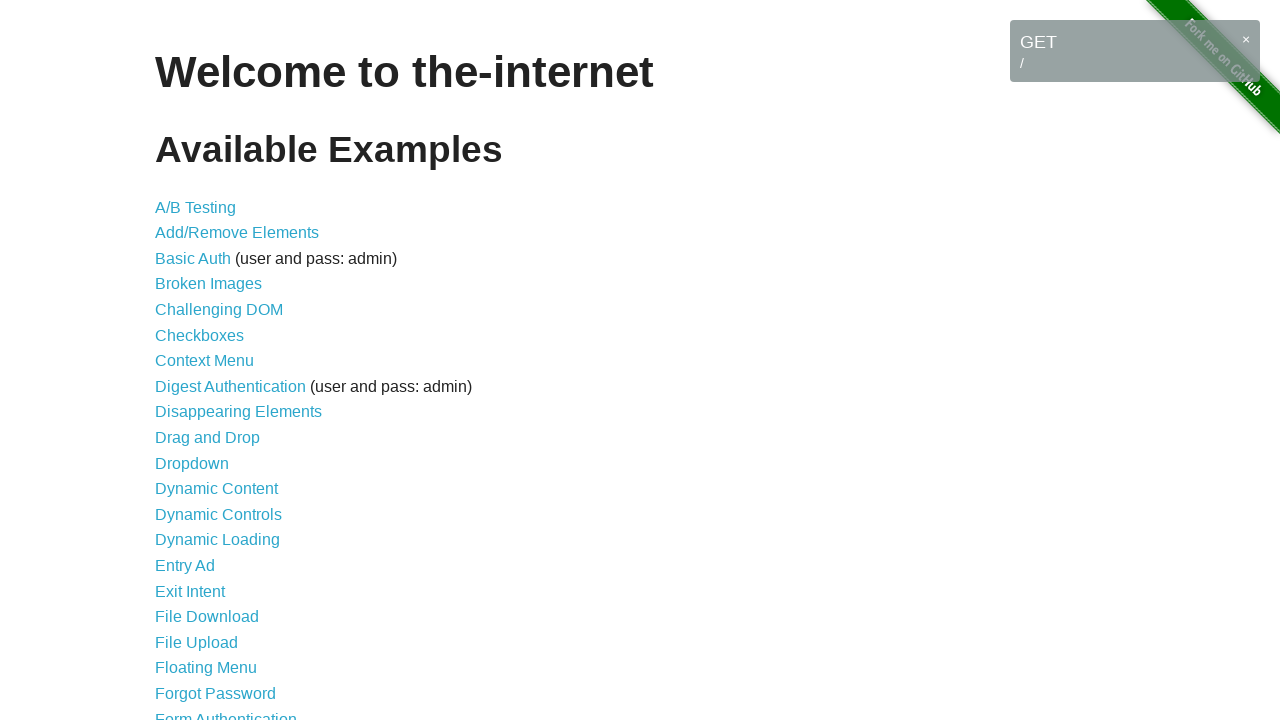

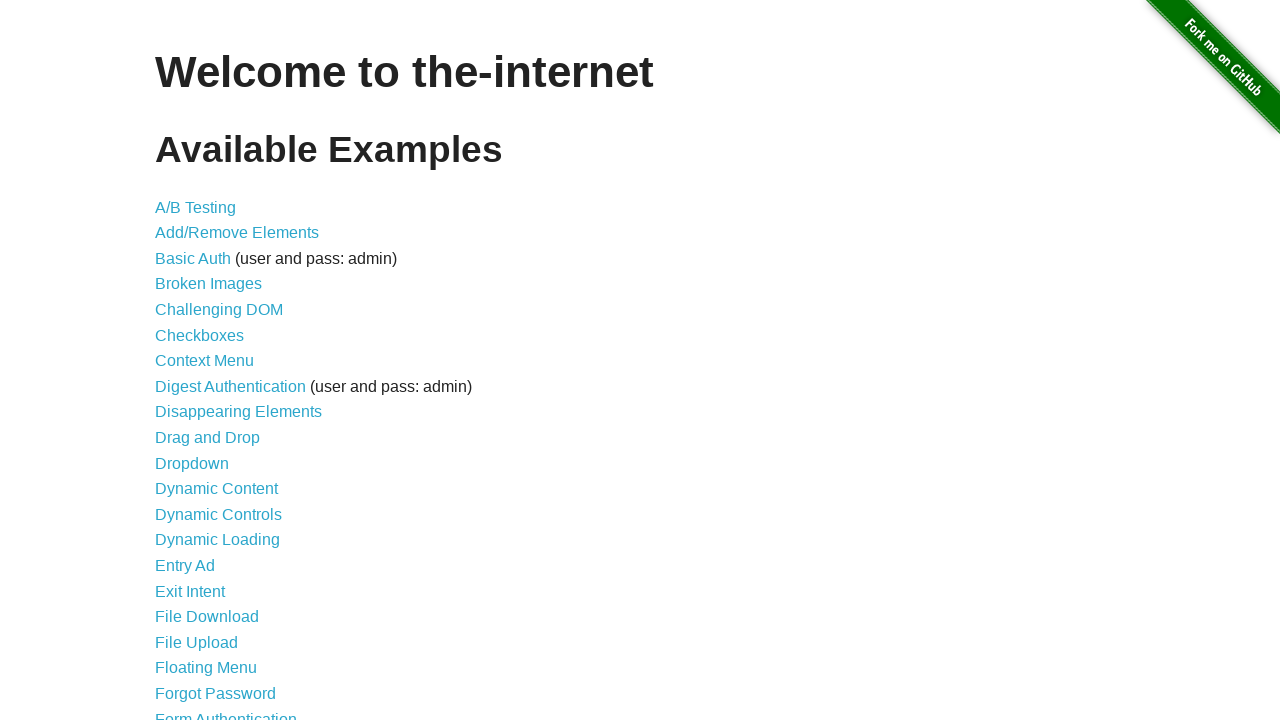